Verifies the text content of "Remember me" label and "Forgot password" link on the NextBaseCRM login page, as well as checking the href attribute of the forgot password link.

Starting URL: https://login1.nextbasecrm.com/

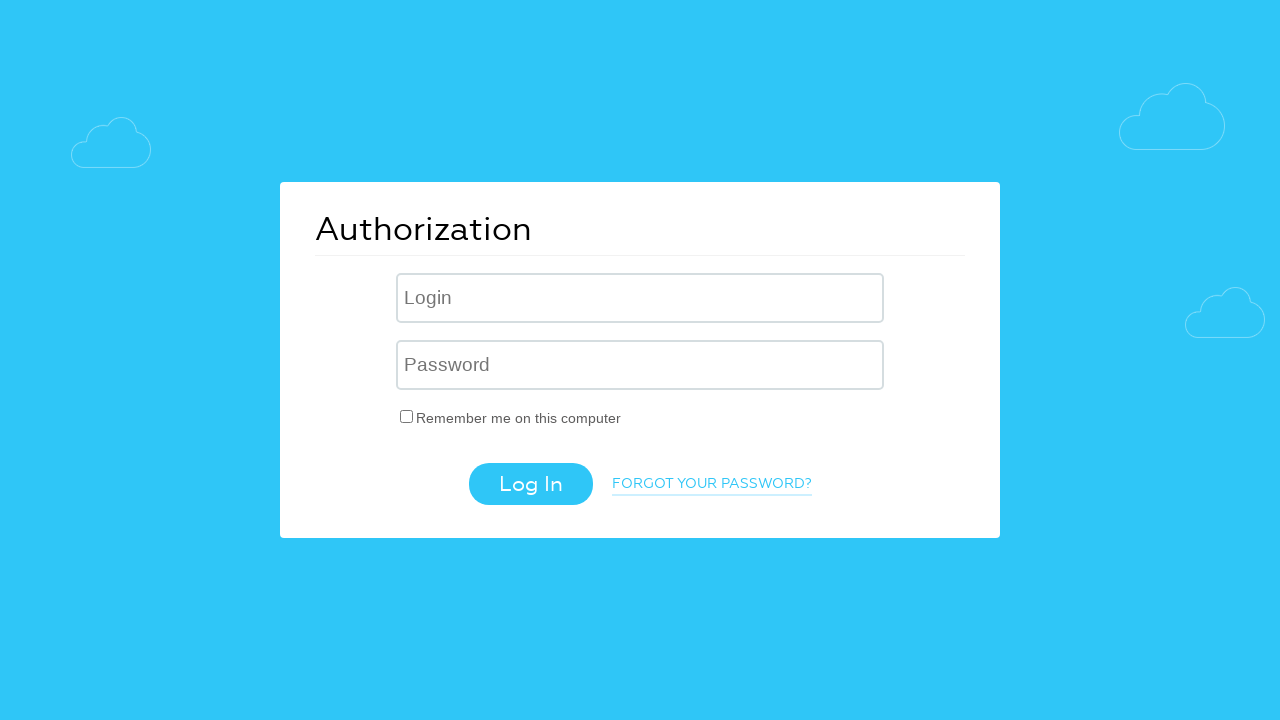

Waited for login page to load (domcontentloaded)
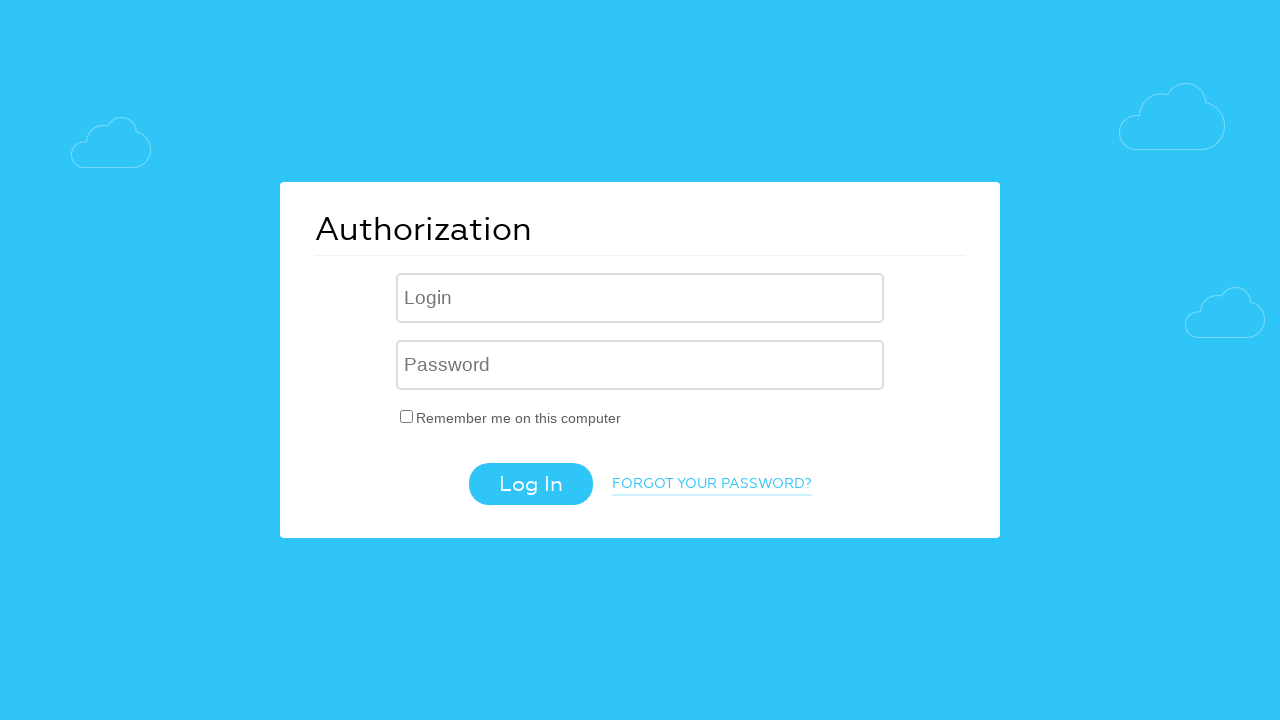

Located 'Remember me' label element
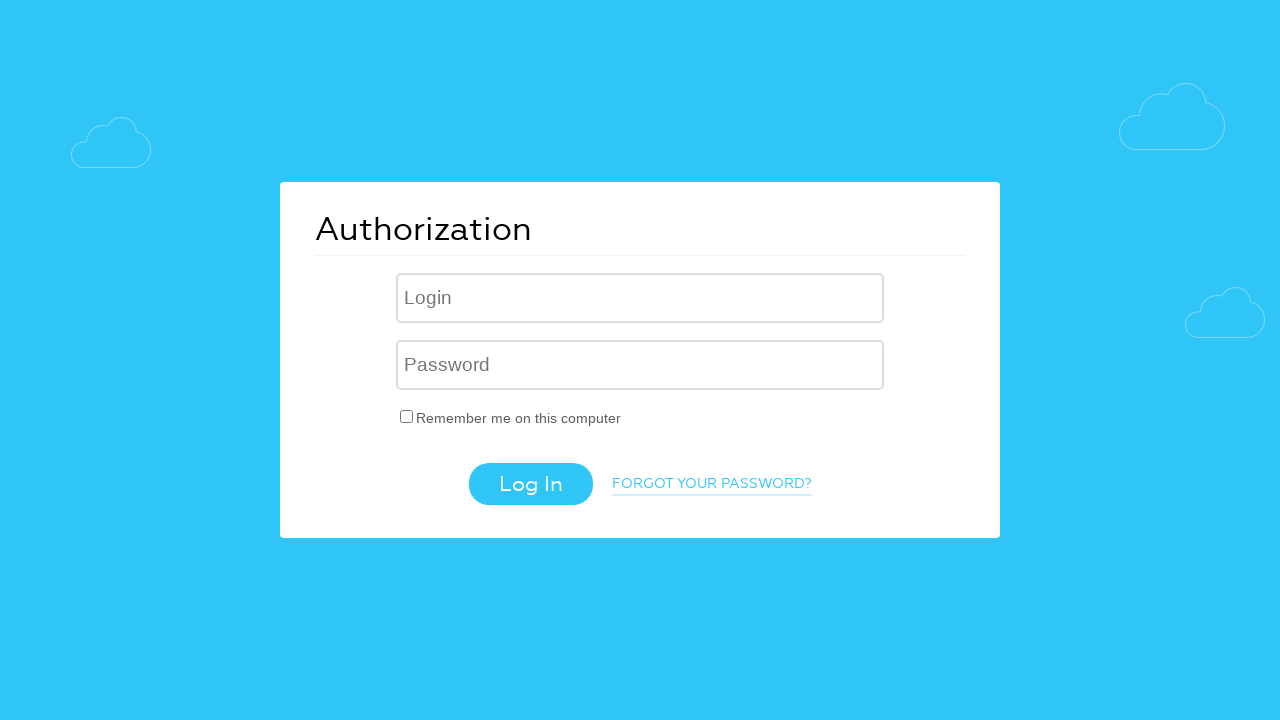

'Remember me' label element is ready
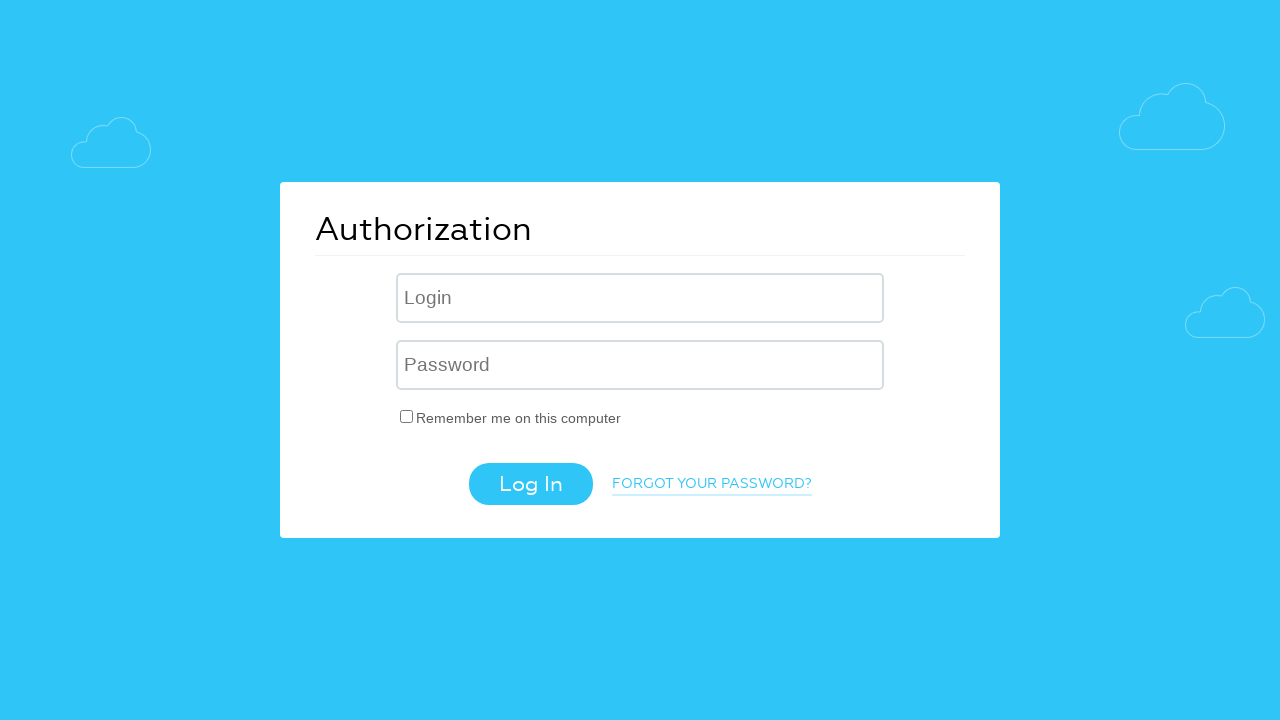

Verified 'Remember me' label contains expected text 'Remember me on this computer'
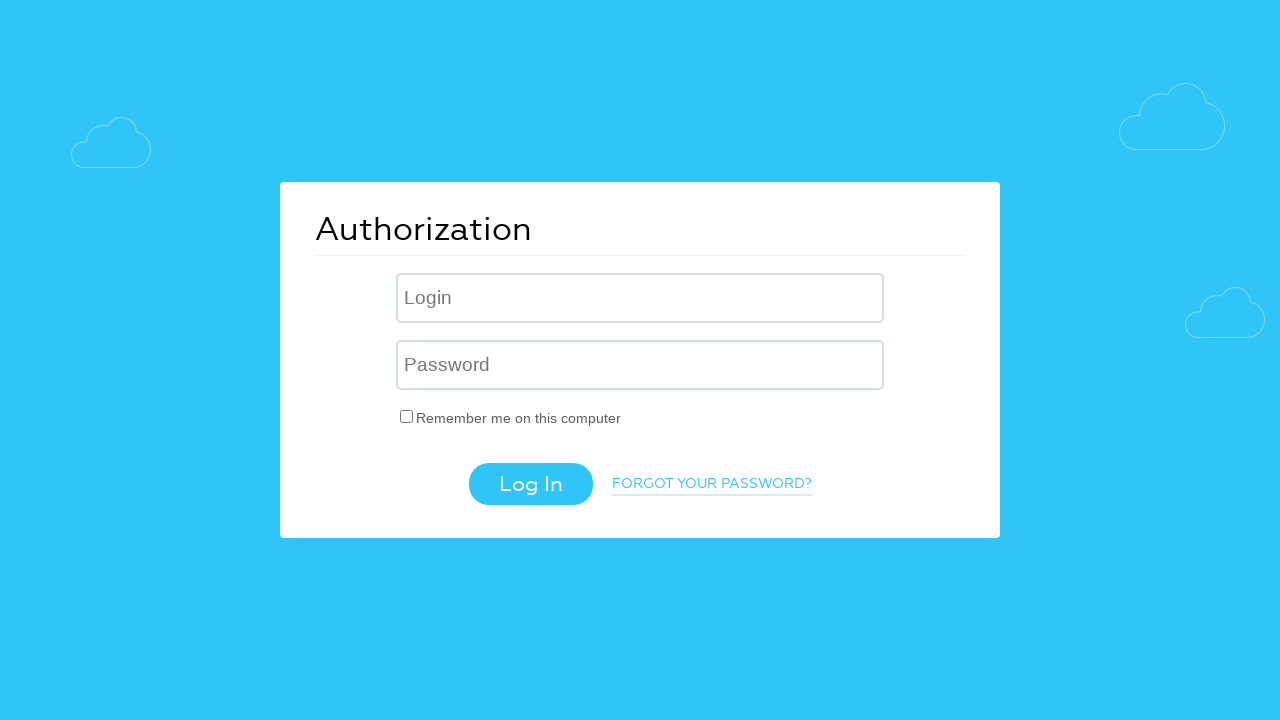

Located 'Forgot password' link element
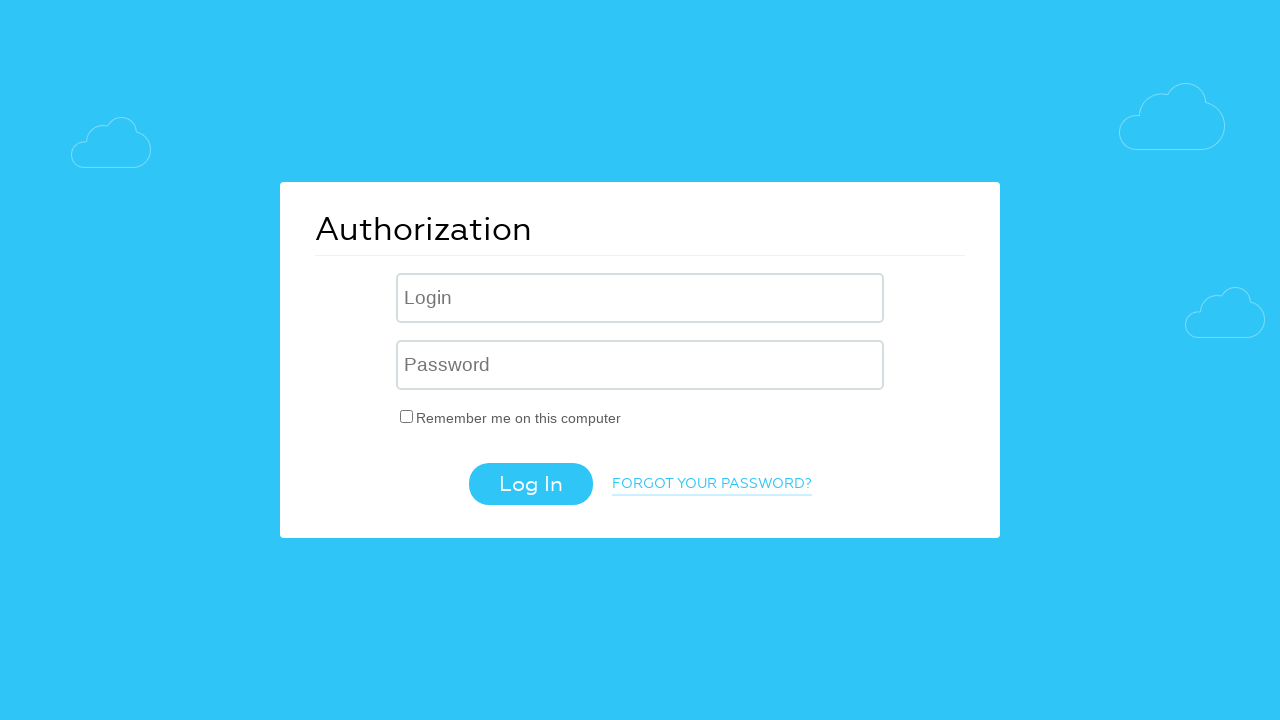

Verified 'Forgot password' link contains expected text 'Forgot your password?'
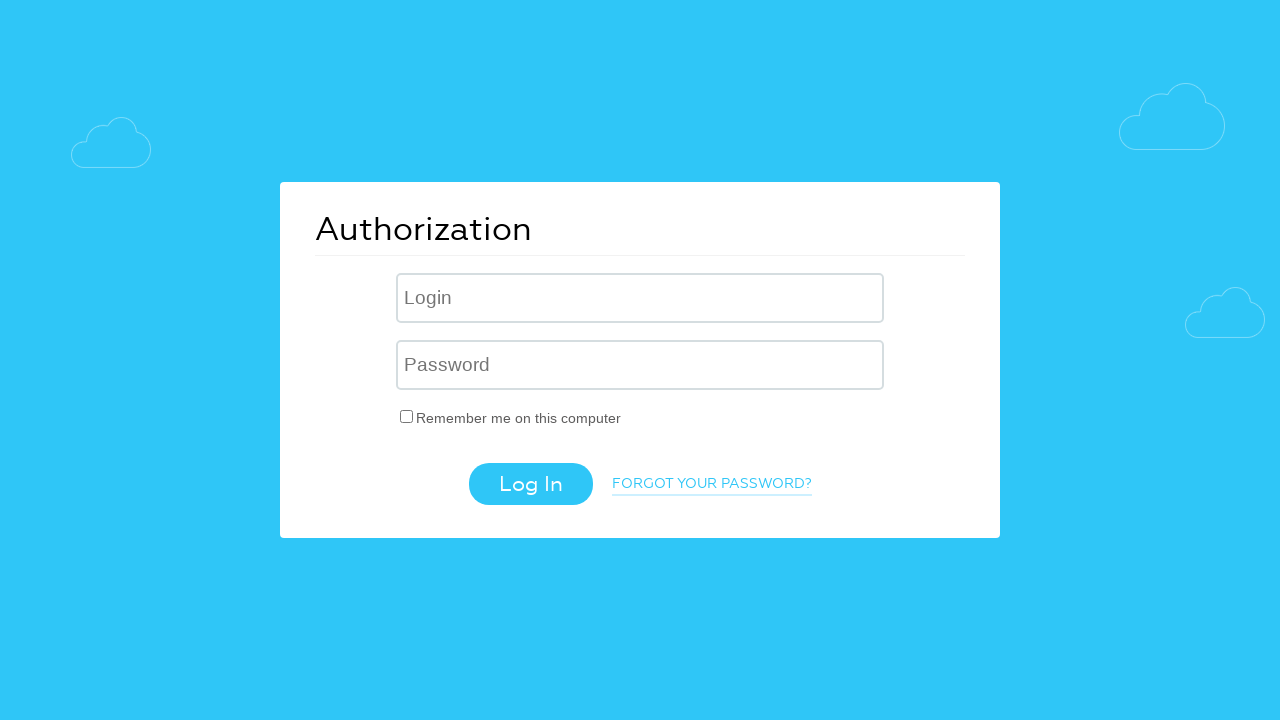

Retrieved href attribute from 'Forgot password' link
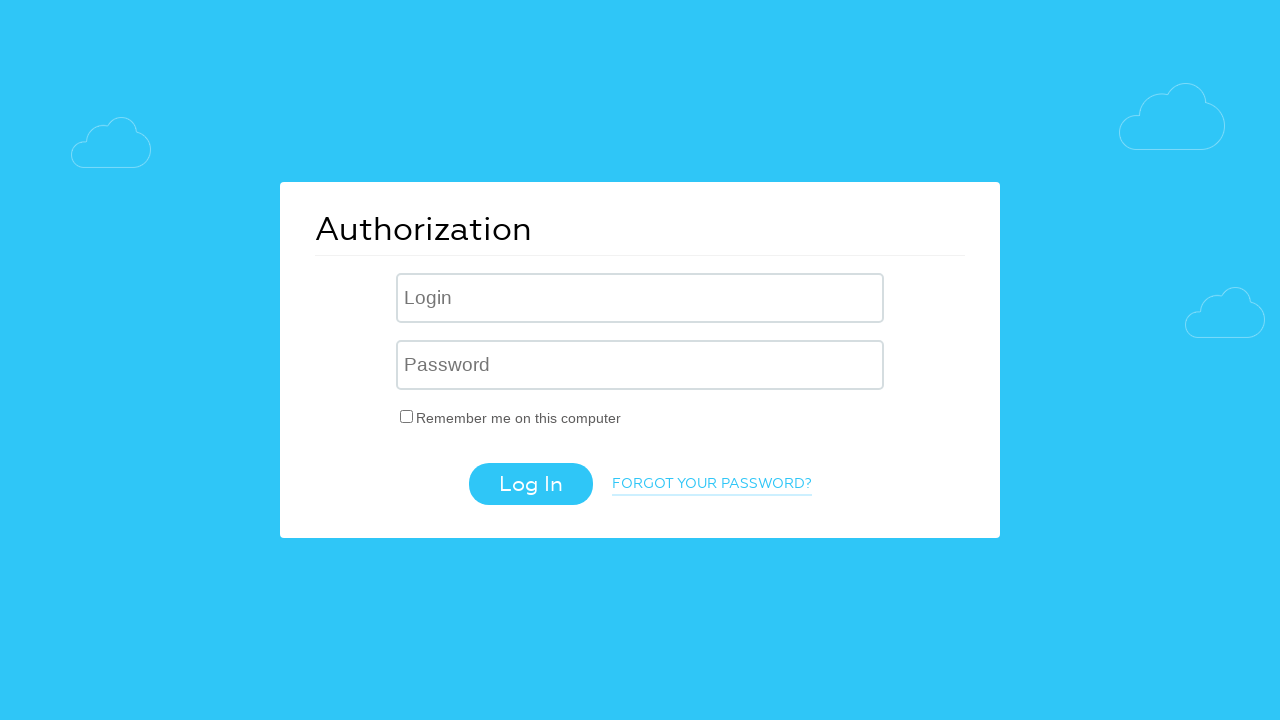

Verified href attribute contains 'forgot_password=yes'
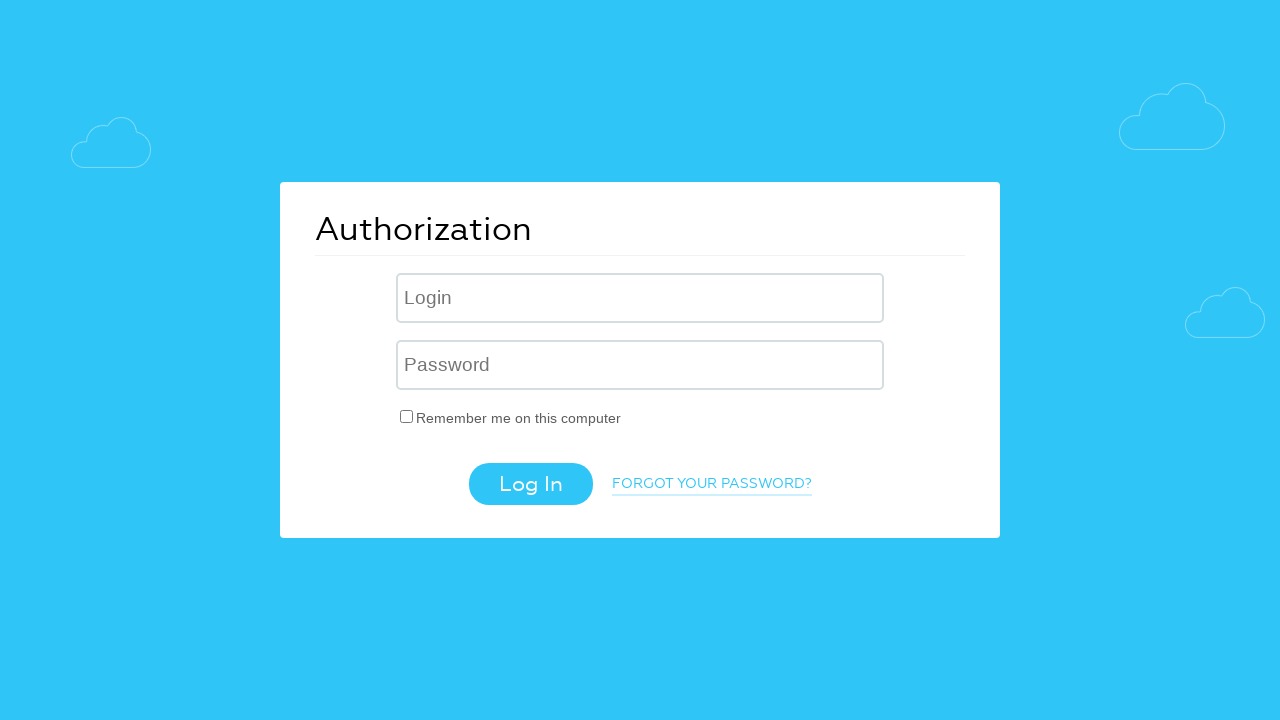

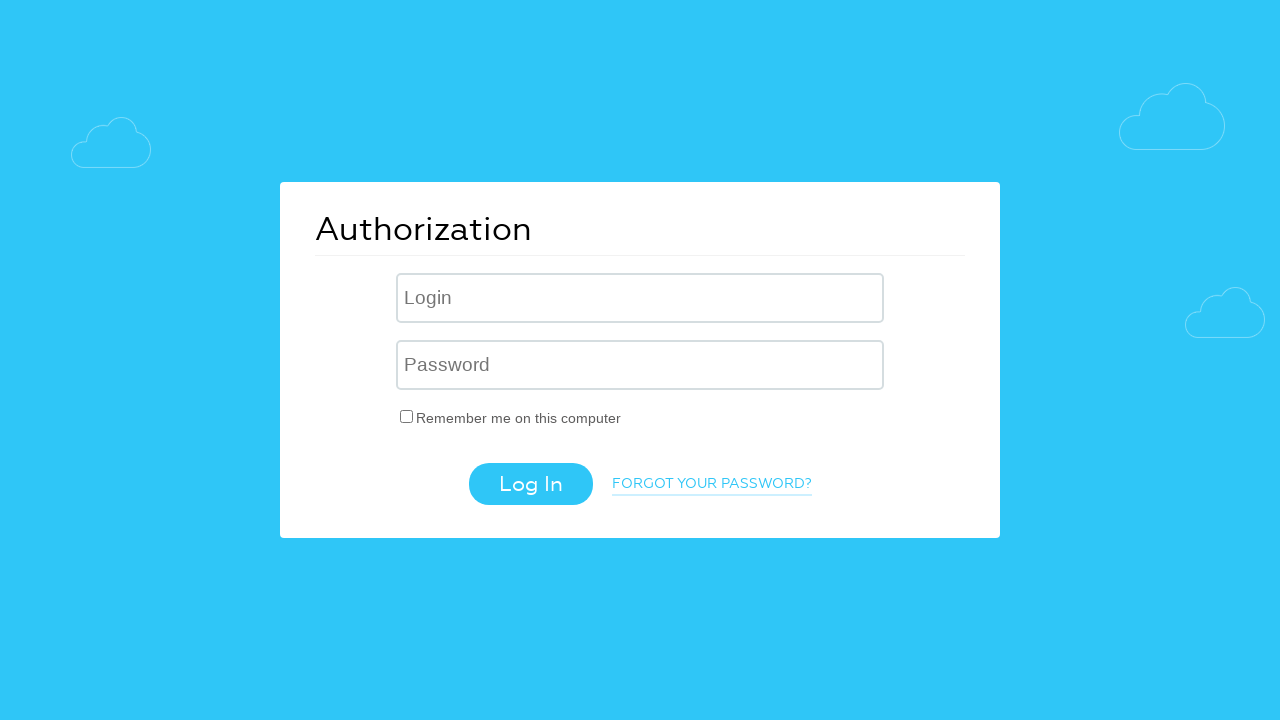